Tests dynamic loading with custom wait conditions by clicking a start button, waiting for the loading element to exist and then become invisible, then verifying the "Hello World!" result text.

Starting URL: https://the-internet.herokuapp.com/dynamic_loading/1

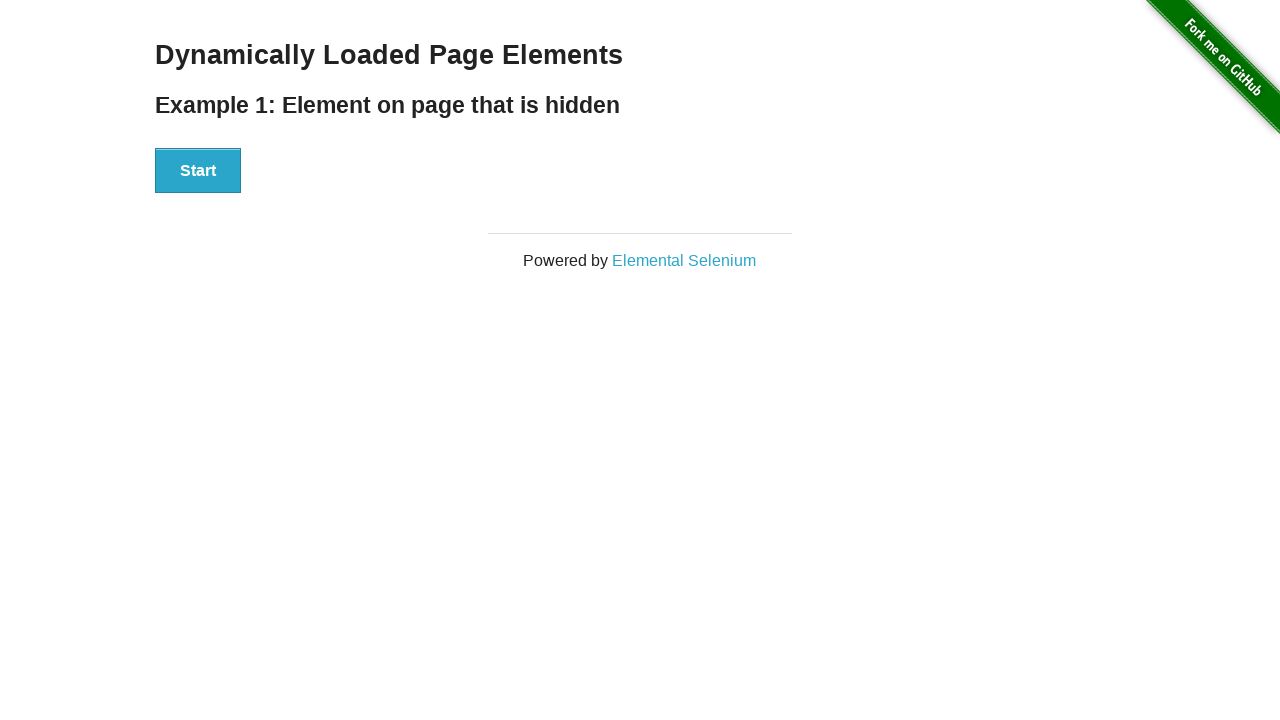

Clicked the start button to initiate dynamic loading at (198, 171) on #start button
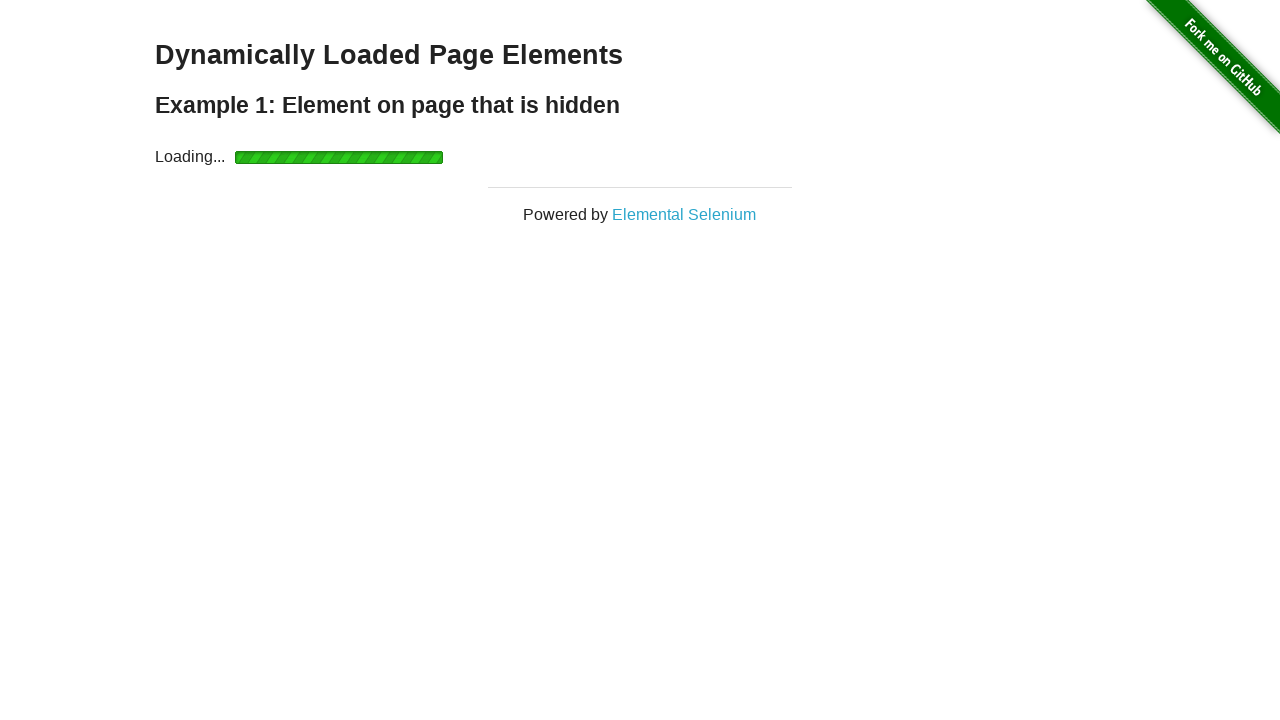

Loading element appeared on the page
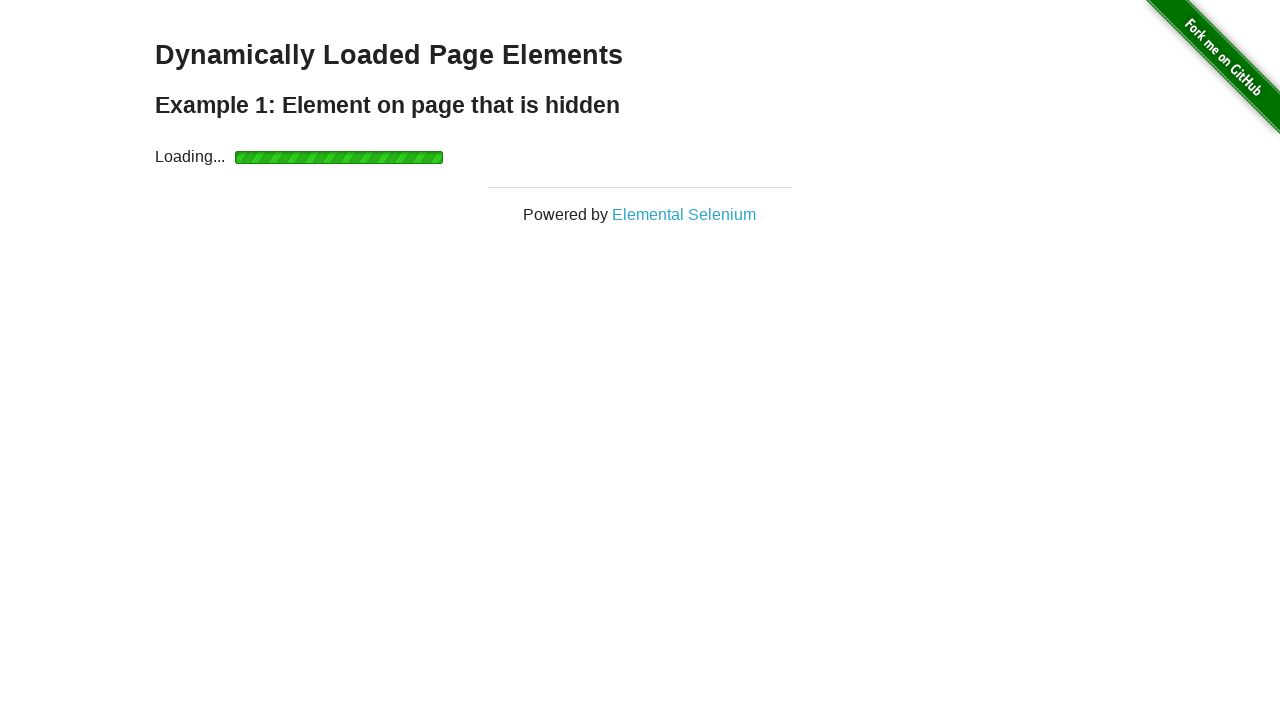

Loading indicator became invisible after processing
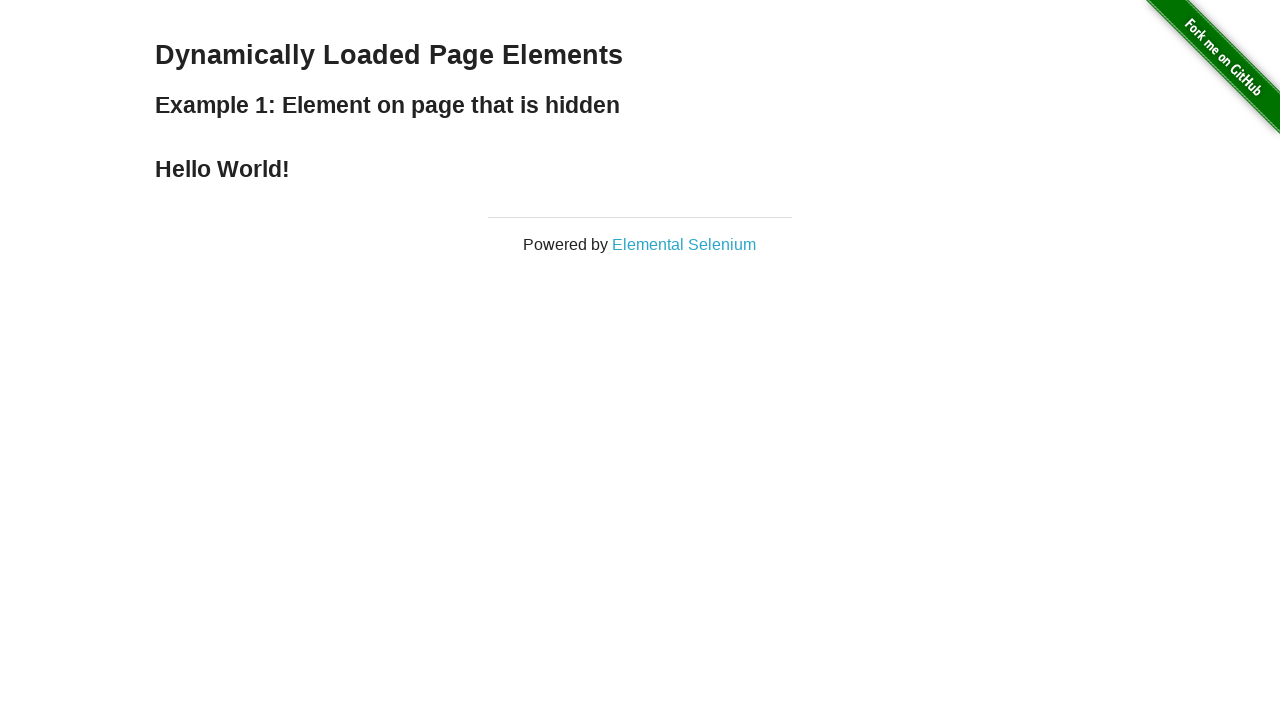

Retrieved finish text: 'Hello World!'
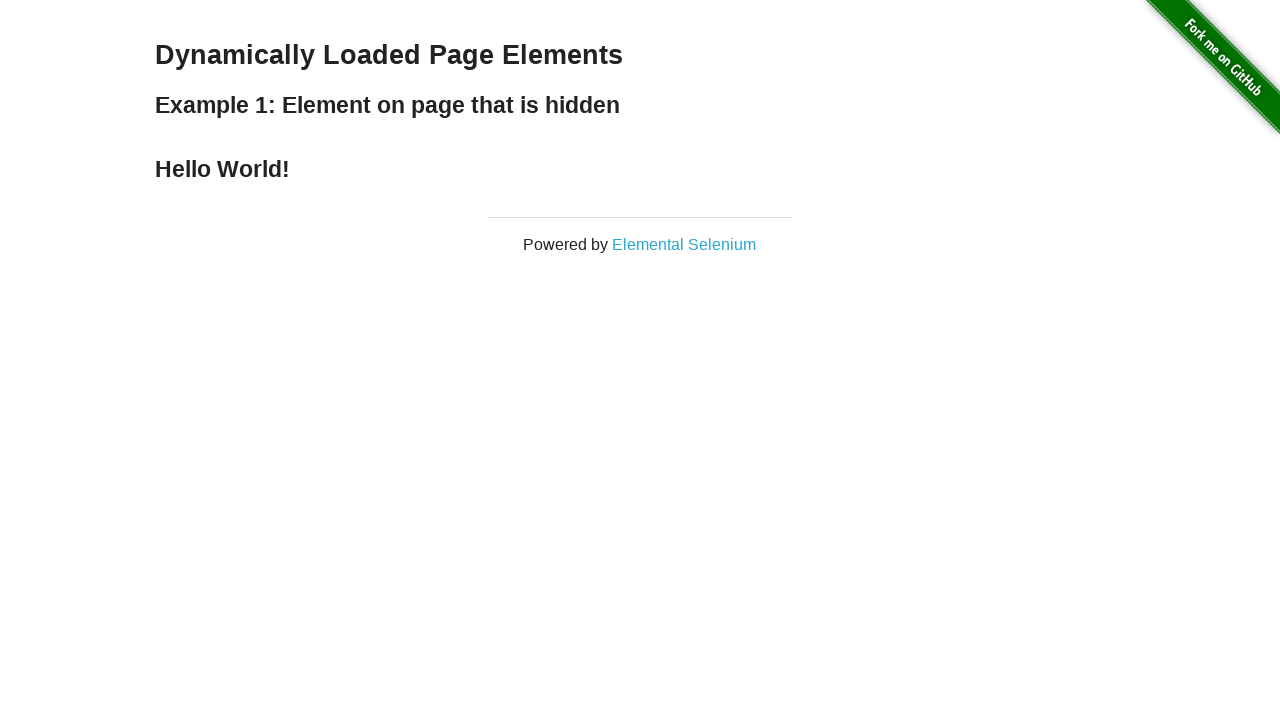

Verified that finish text is 'Hello World!' as expected
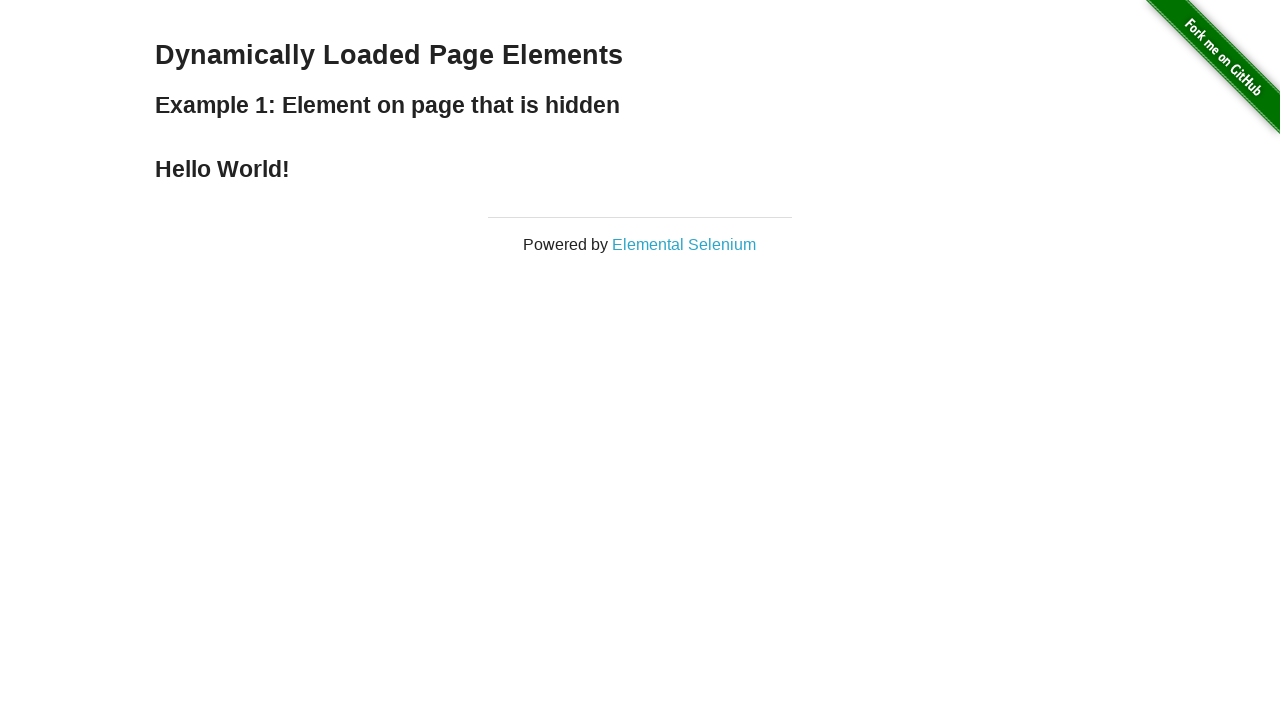

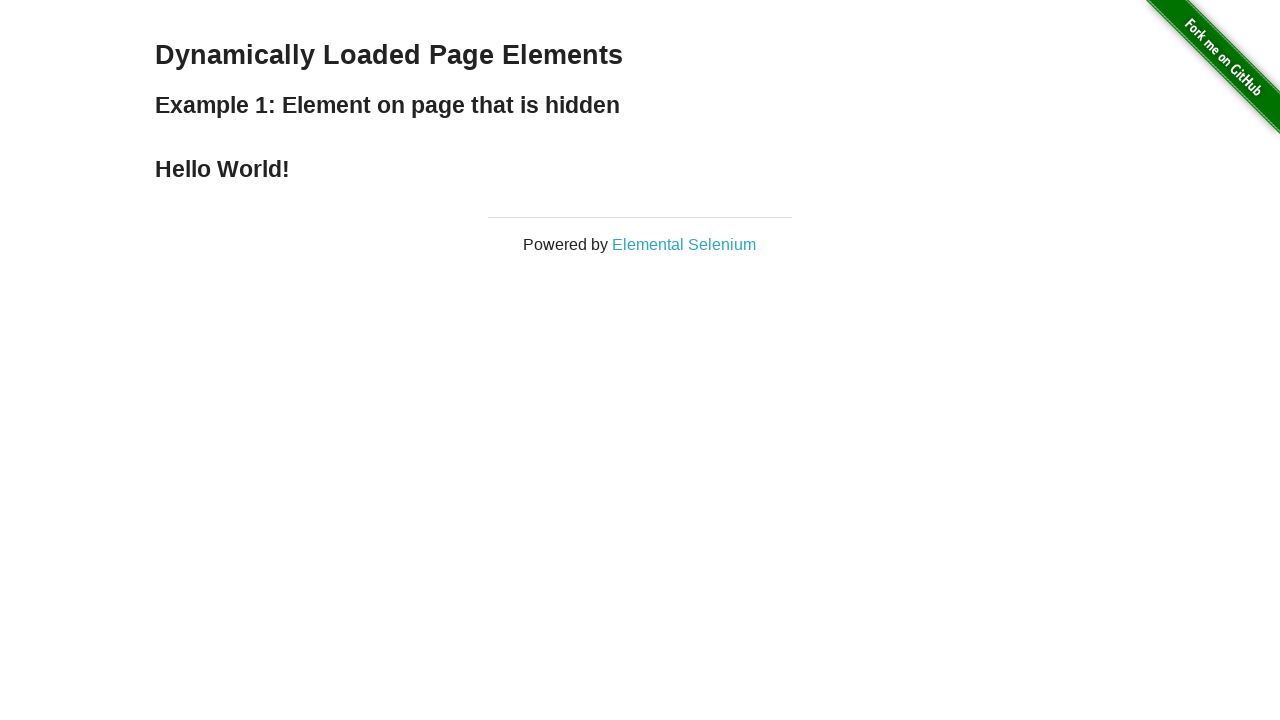